Tests a registration form by filling in first name, last name, address, and email fields

Starting URL: http://demo.automationtesting.in/Register.html

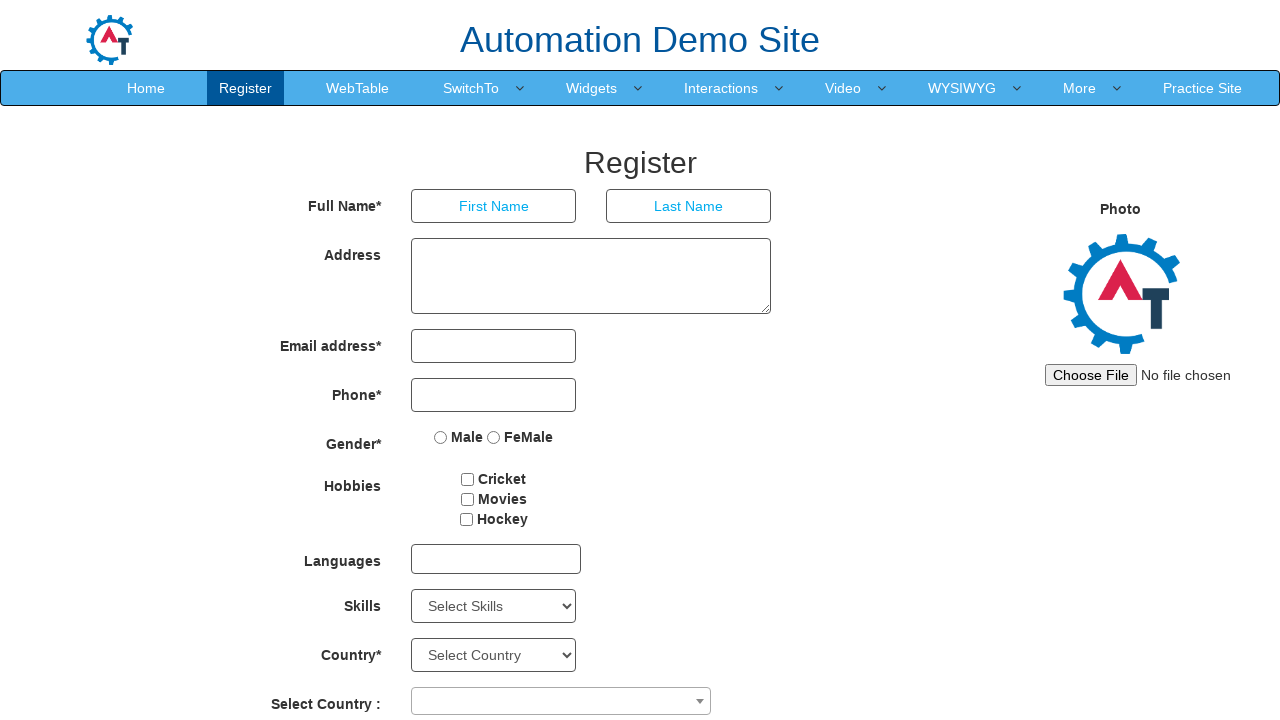

Filled first name field with 'Tanmay' on //*[@id='basicBootstrapForm']/div[1]/div[1]/input
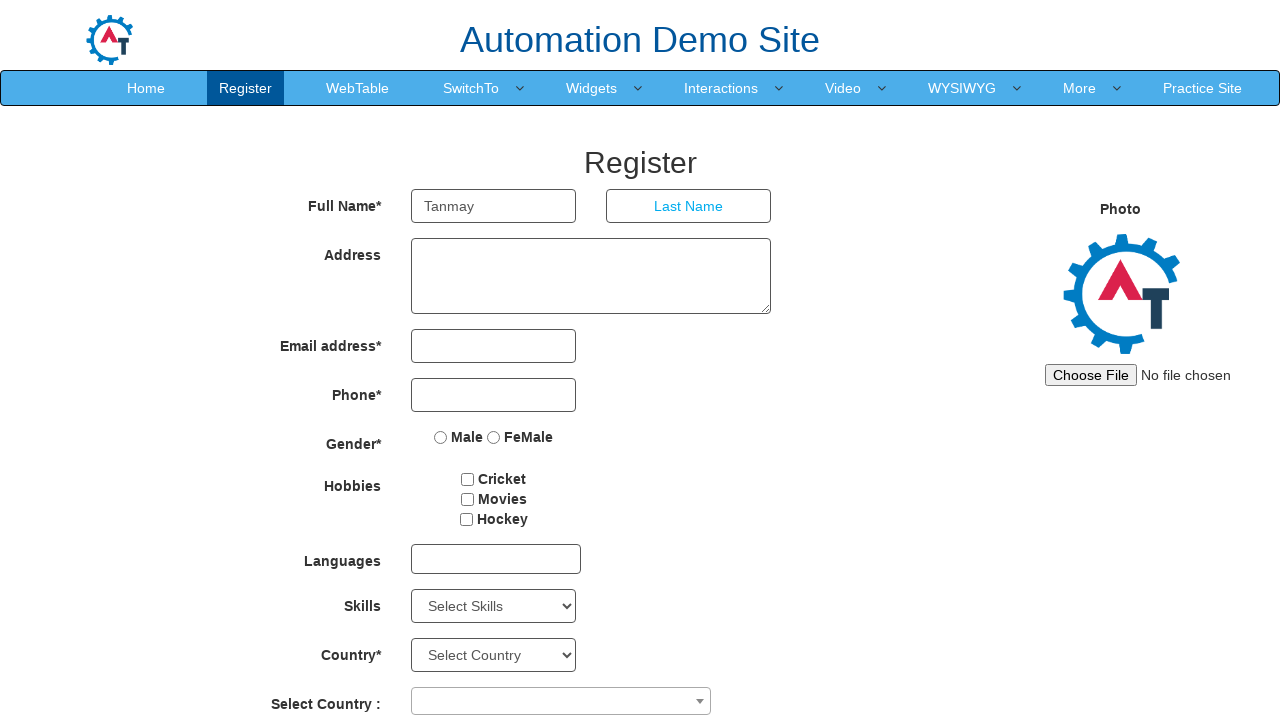

Filled last name field with 'Ghadge' on //*[@id='basicBootstrapForm']/div[1]/div[2]/input
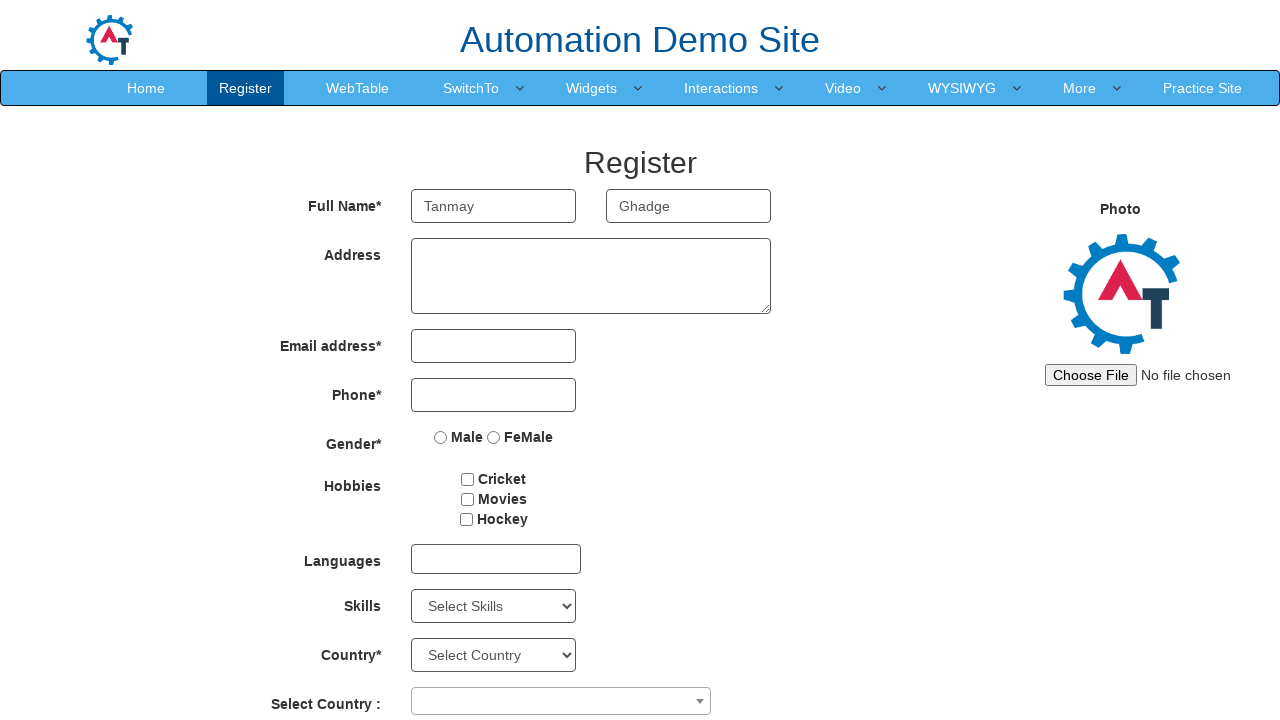

Filled address field with 'At post kanersar Tal.Khed Dist.Pune' on textarea
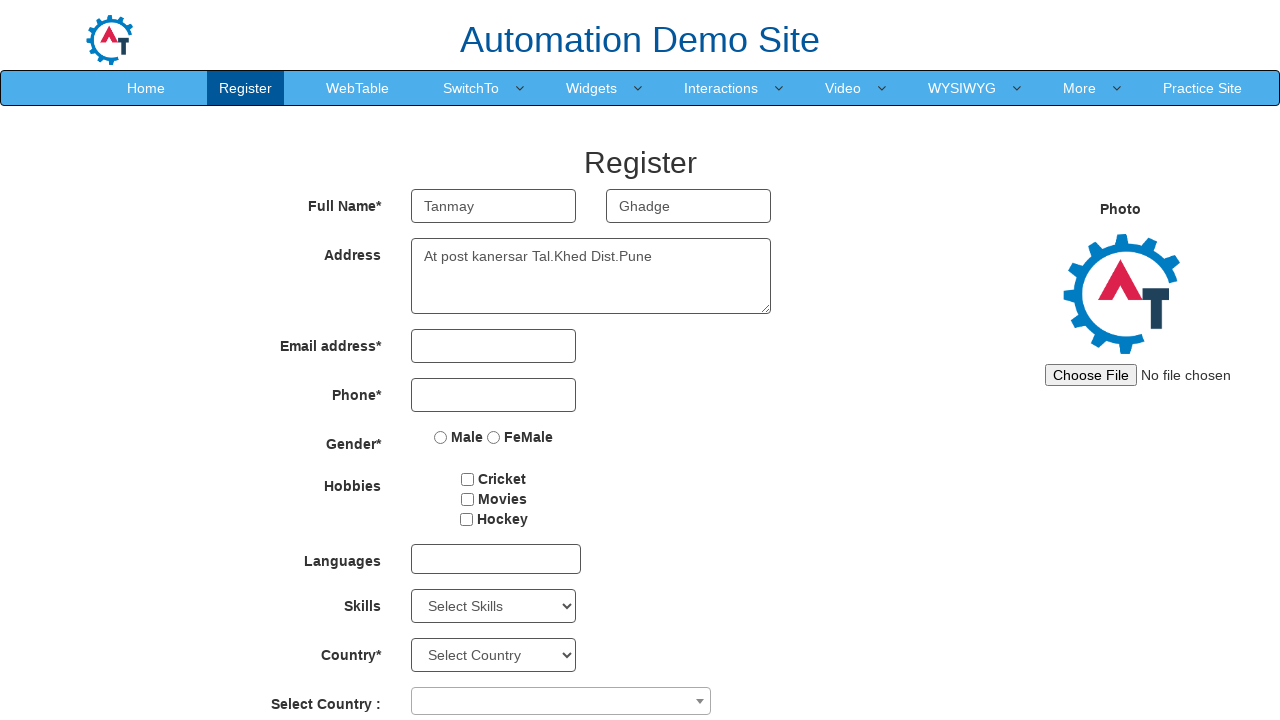

Filled email field with 'tanmayghadge54' on //*[@id='eid']/input
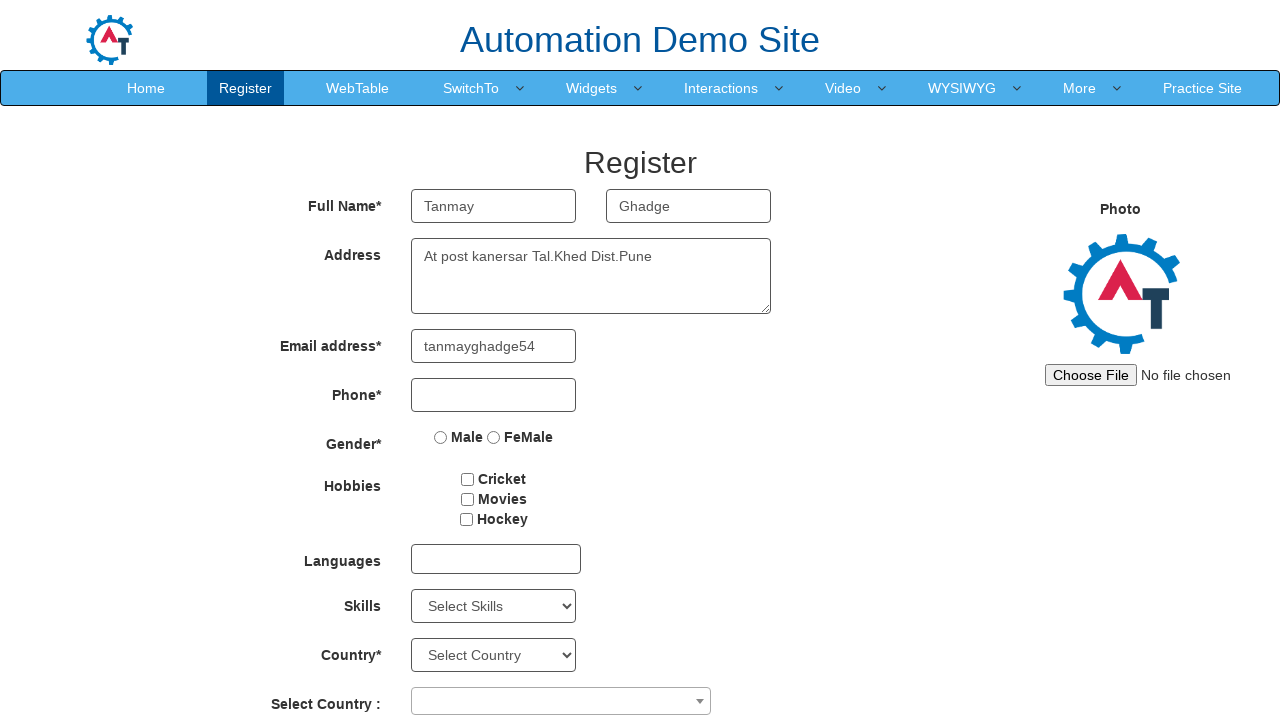

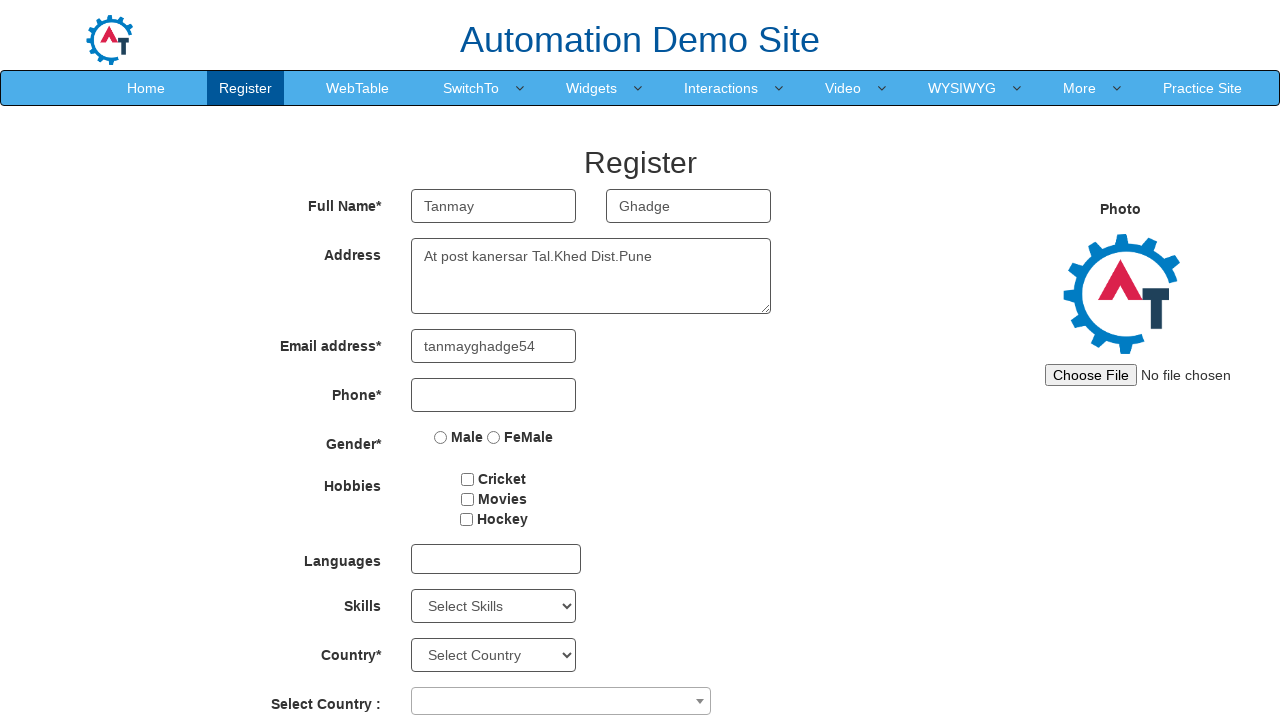